Opens GoDaddy website, maximizes the browser window, and validates that the page title and current URL match expected values.

Starting URL: https://www.godaddy.com/

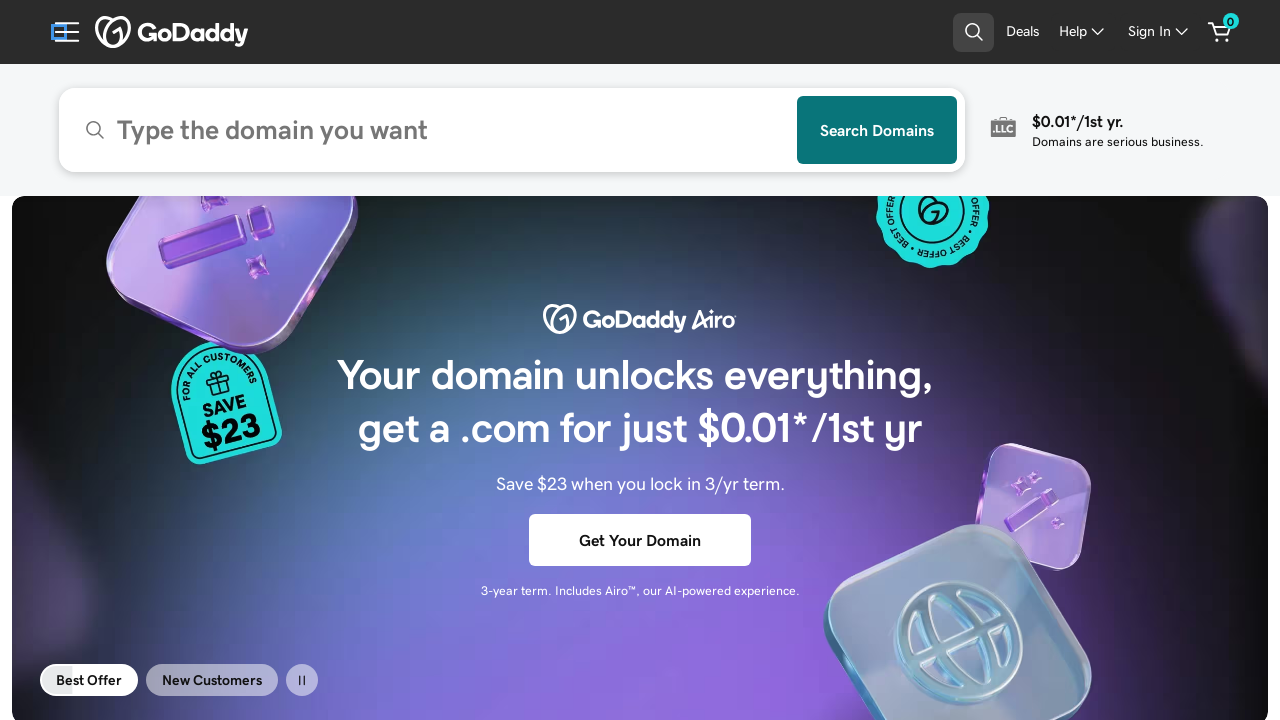

Set viewport size to 1920x1080
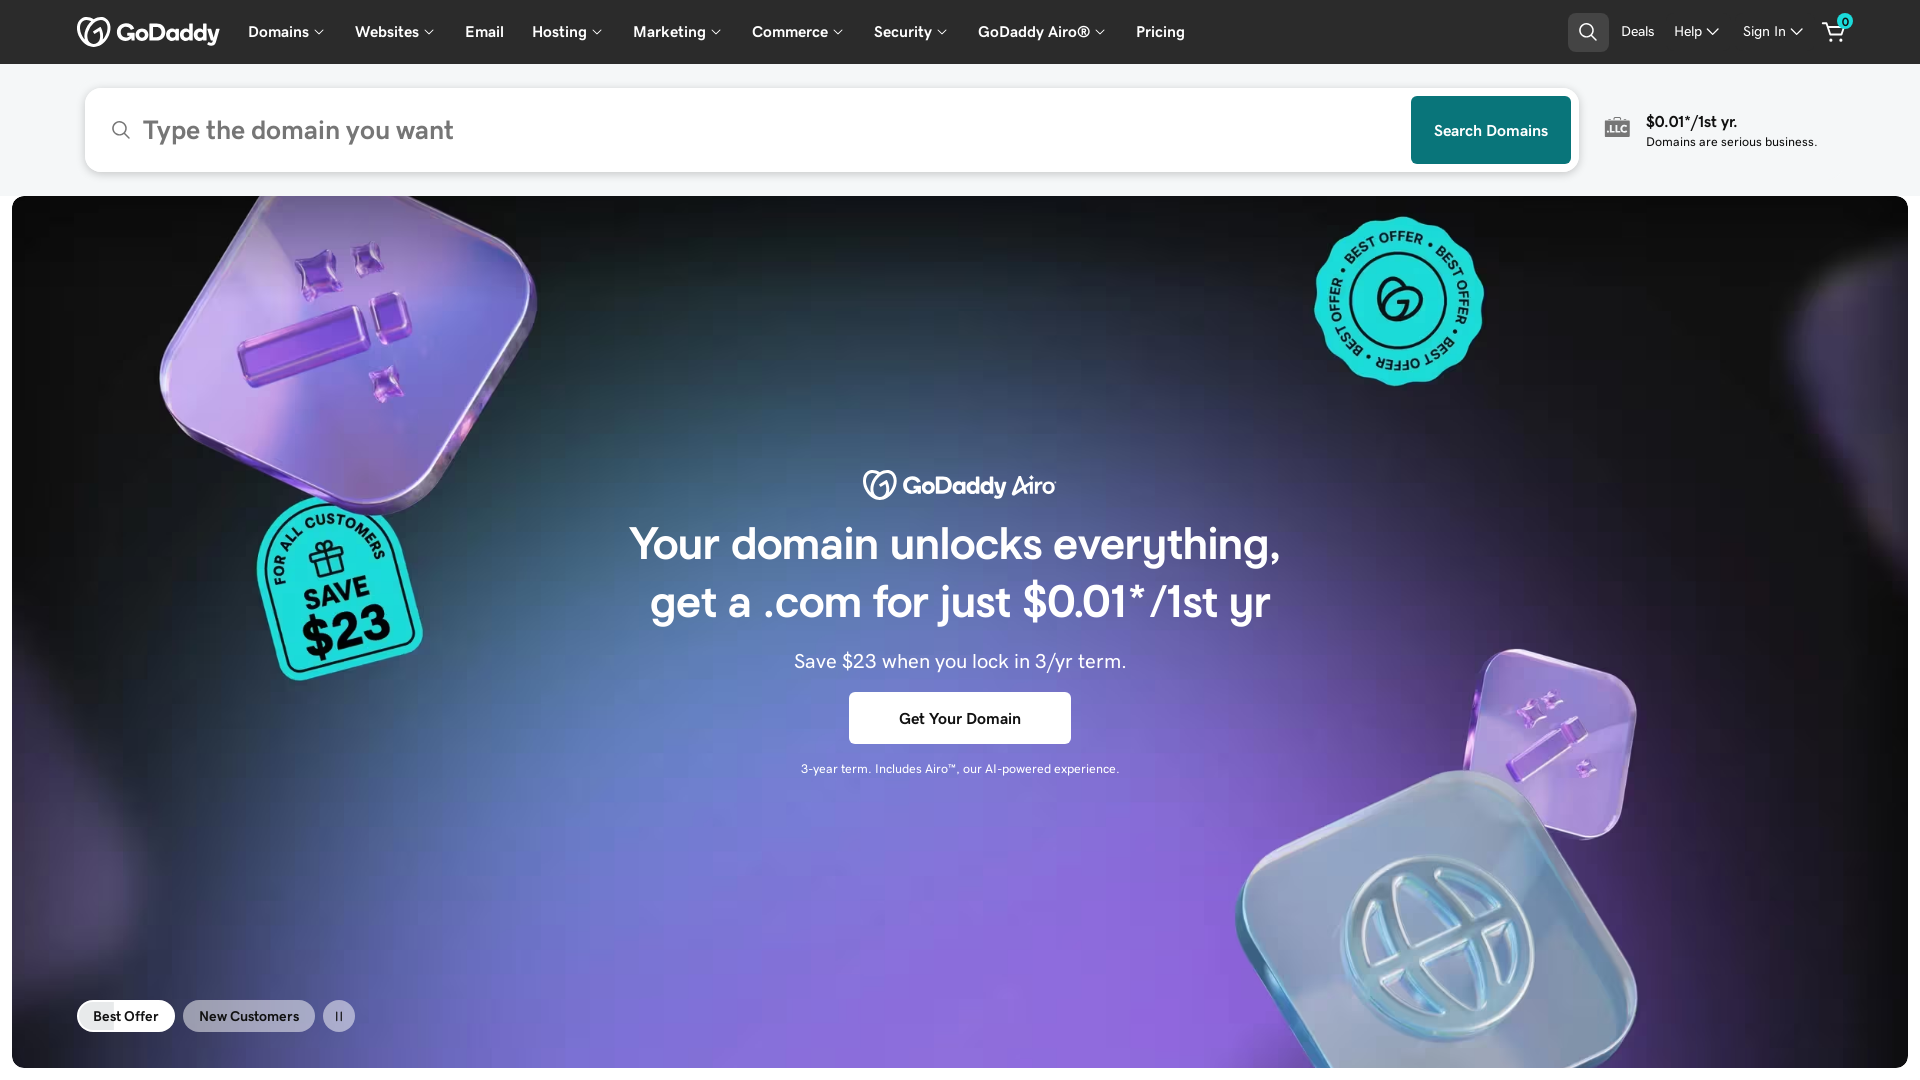

Retrieved page title
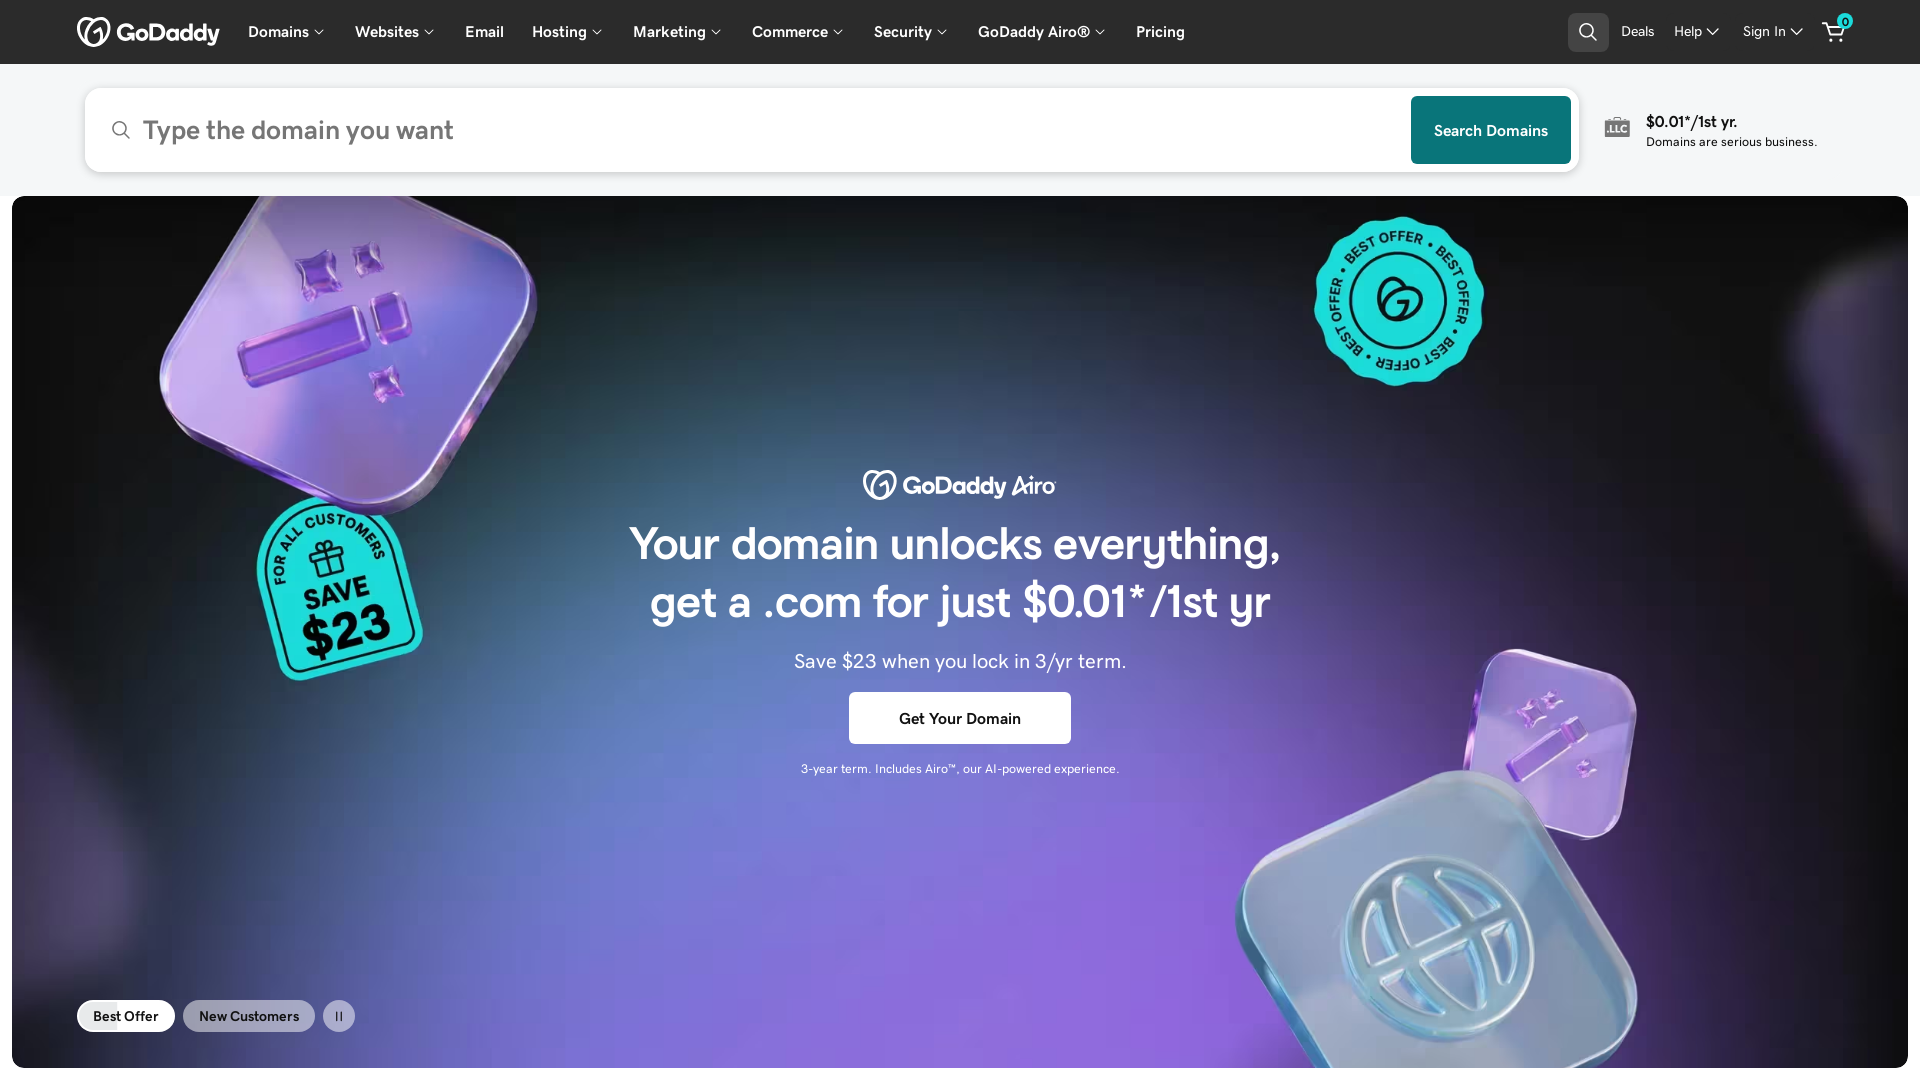

Page title validation failed - expected: Domain Names, Websites, Hosting & Online Marketing Tools - GoDaddy, actual: GoDaddy Official Site: Get a Domain & Launch Your Website.
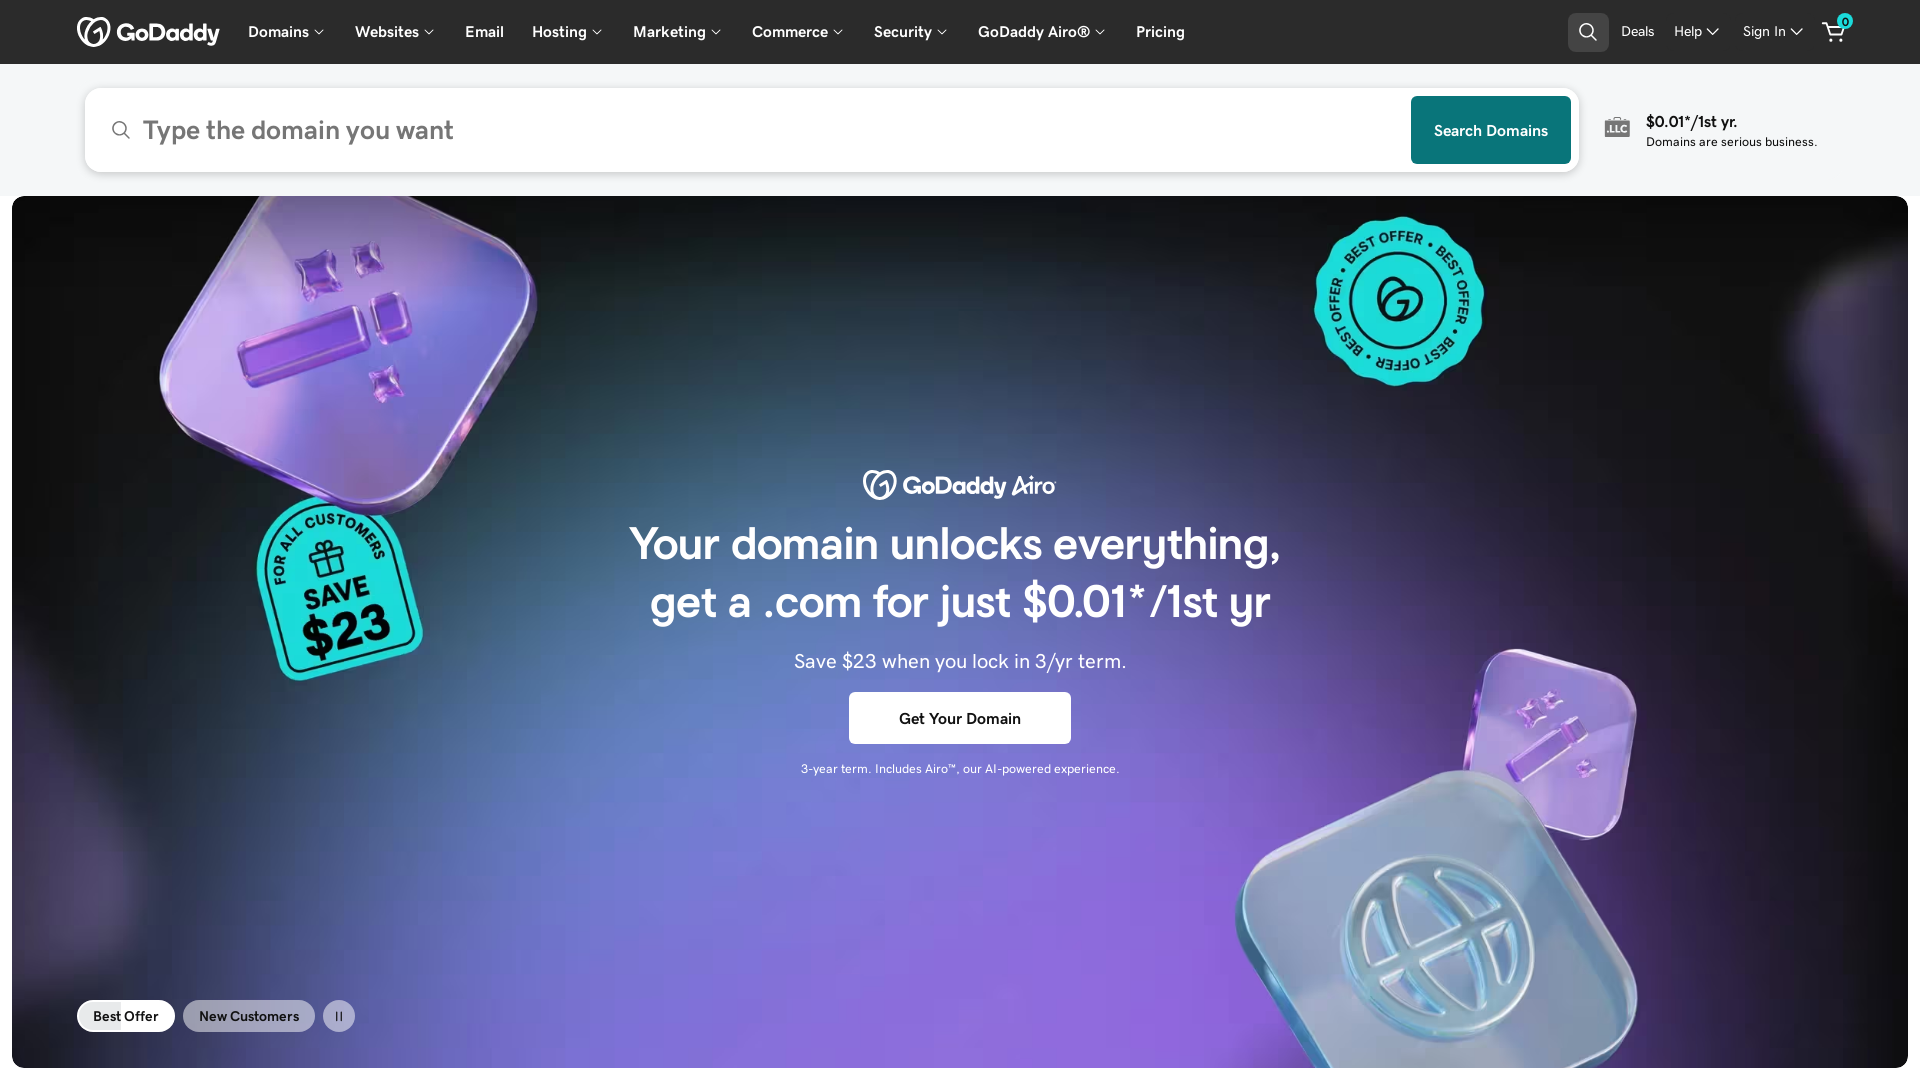

Retrieved current page URL
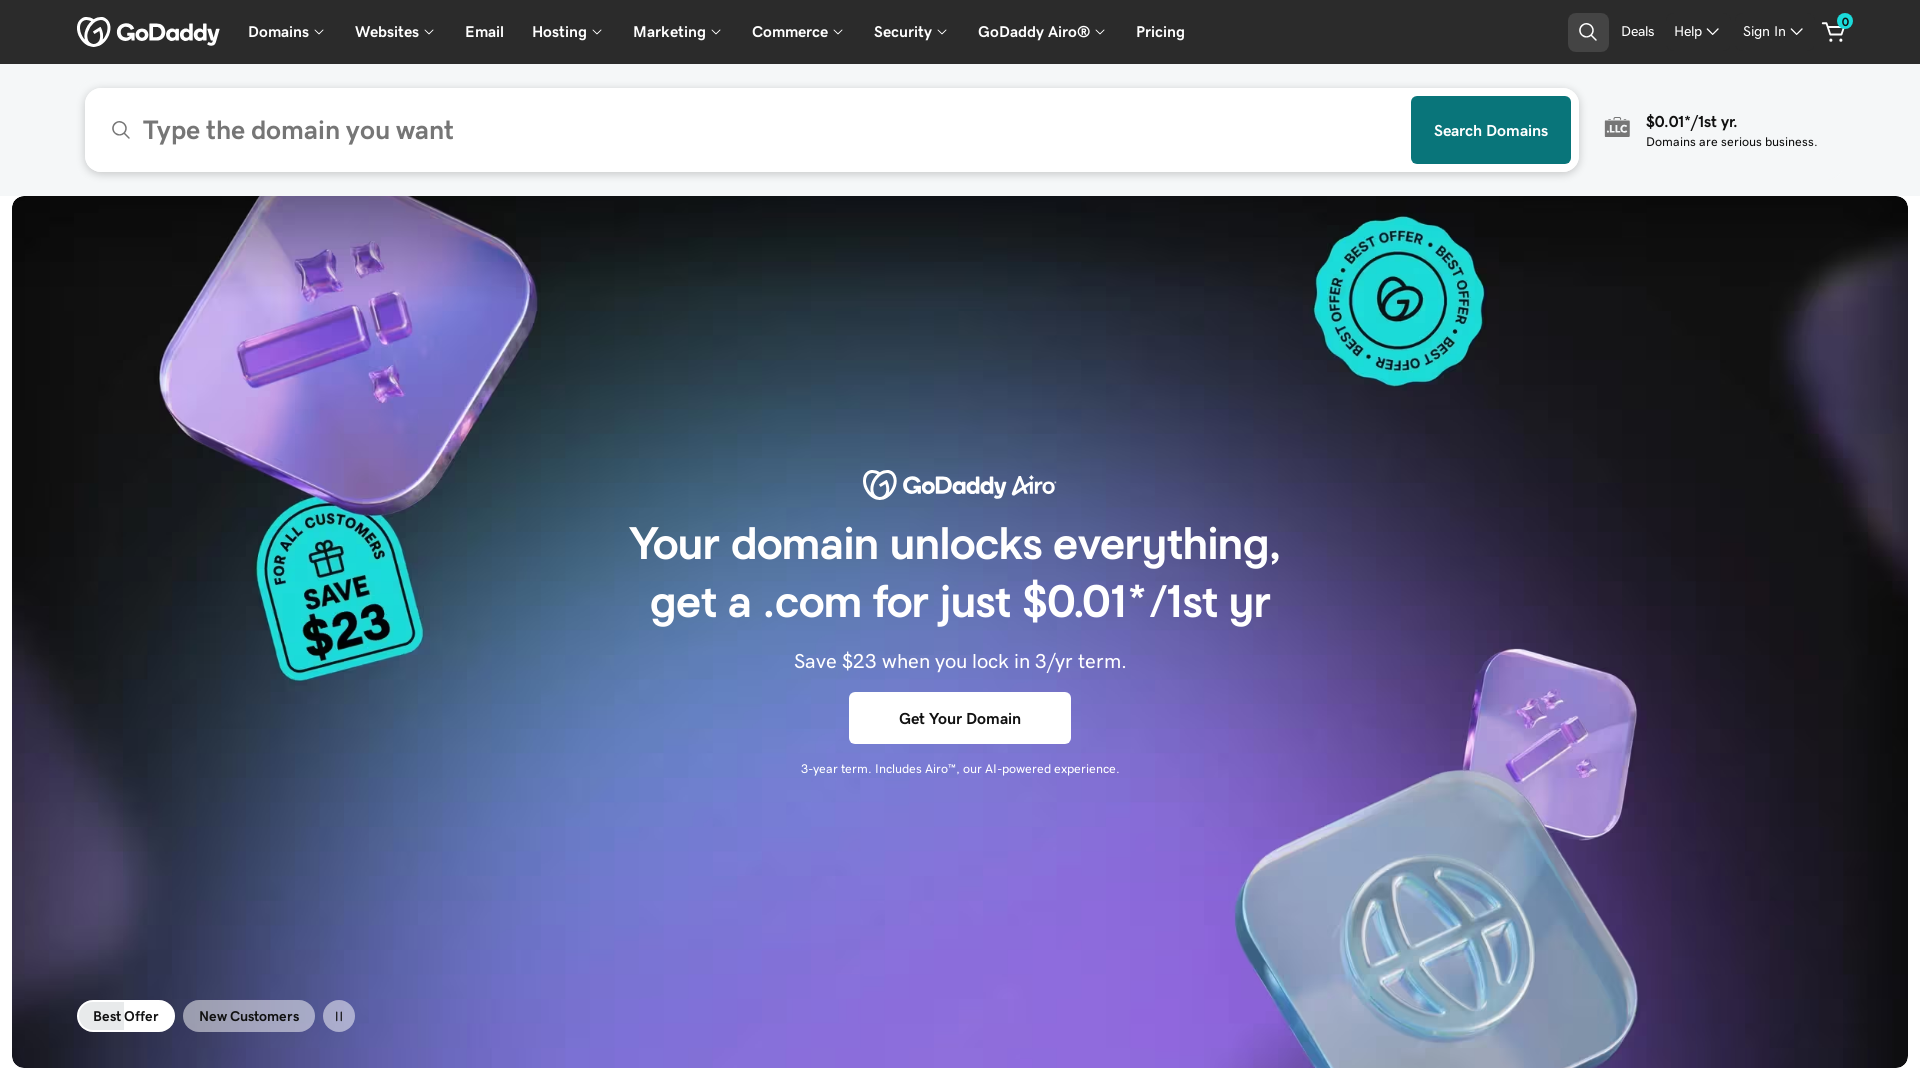

Current URL validation passed
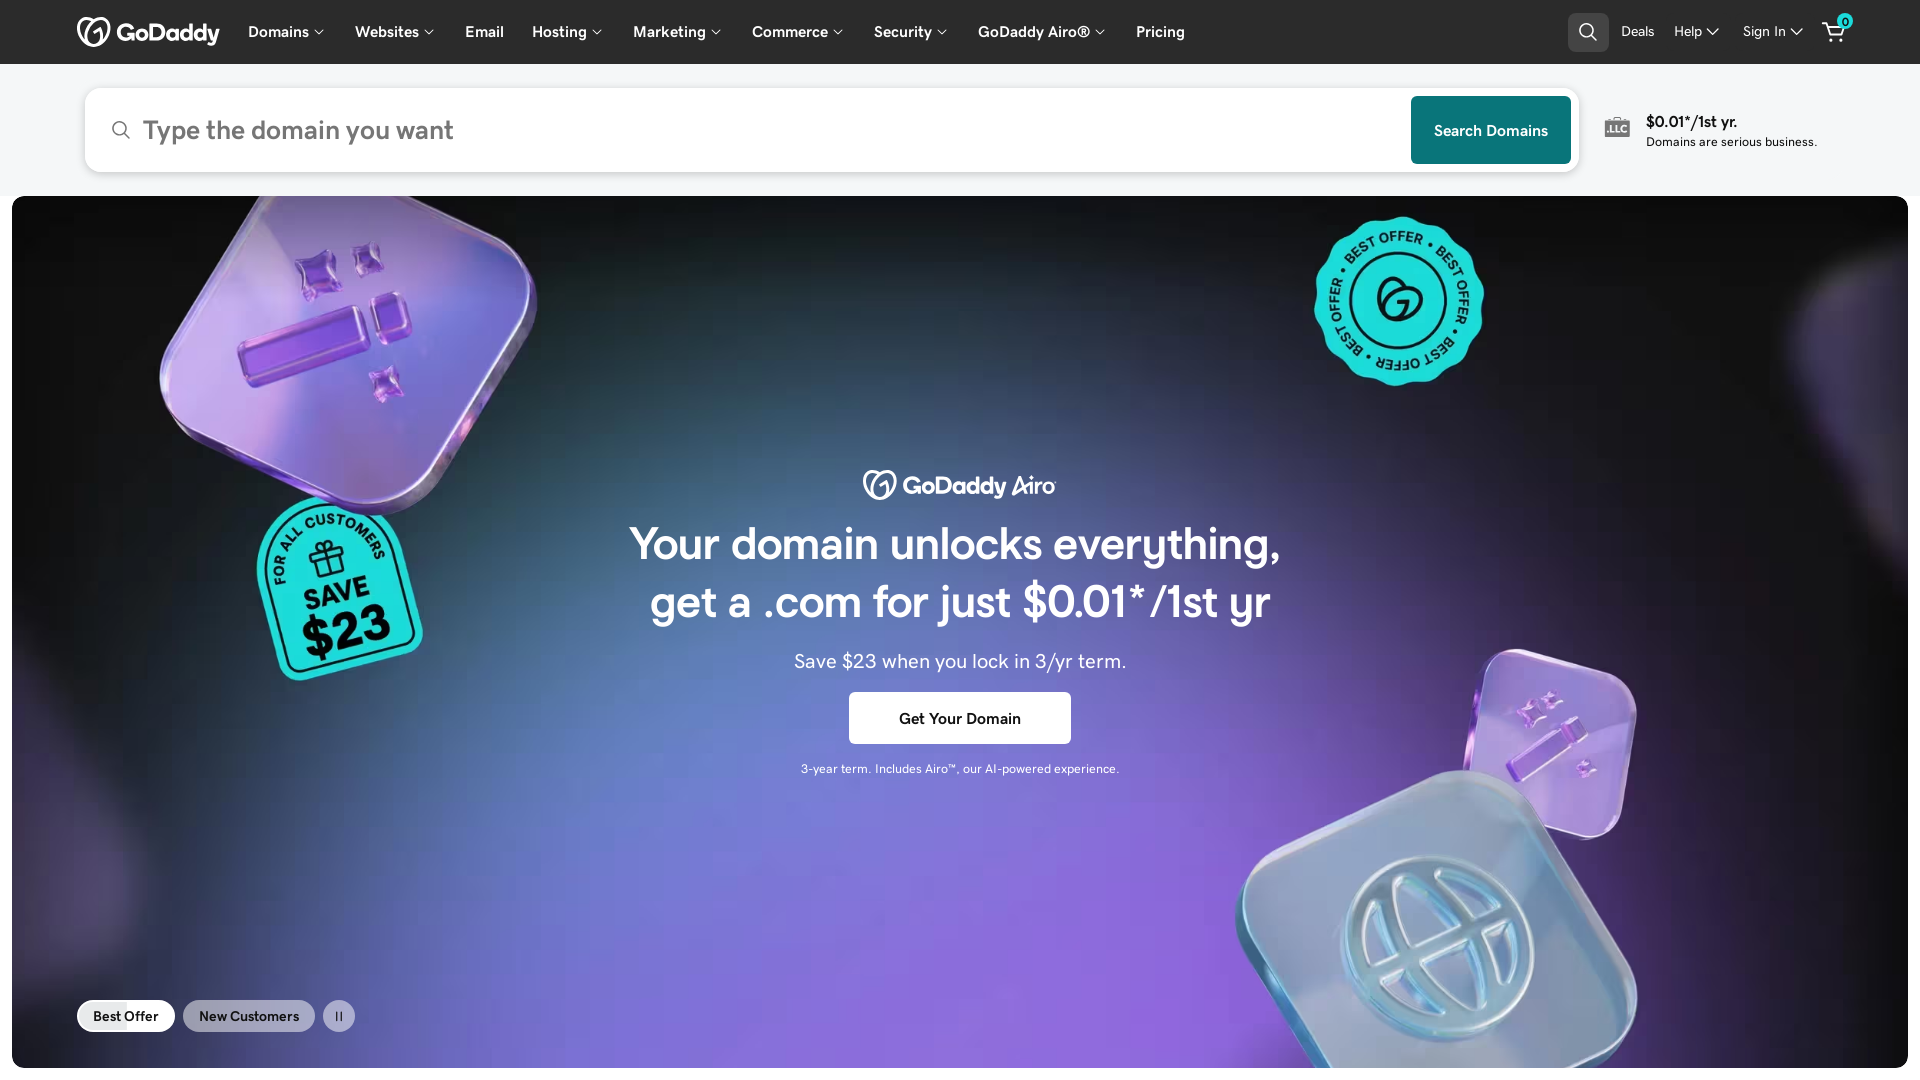

Printed current URL: https://www.godaddy.com/
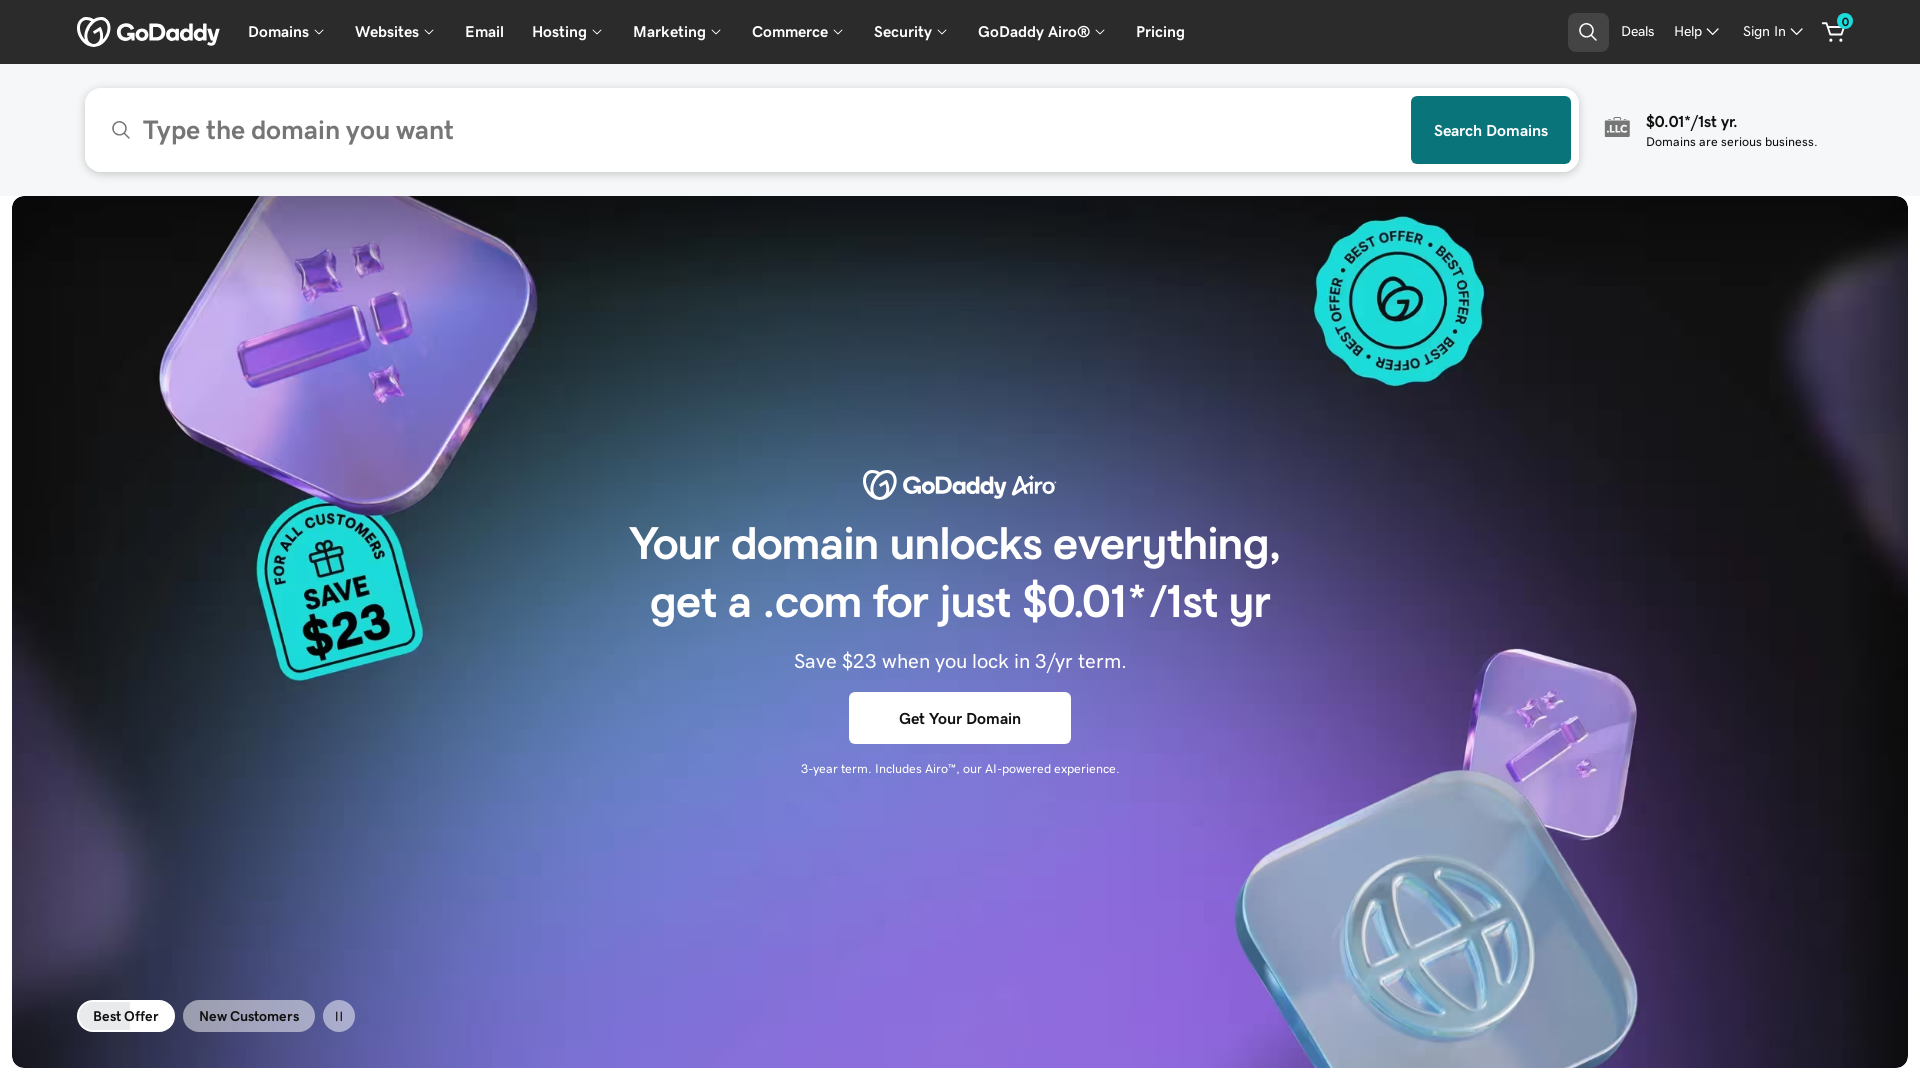

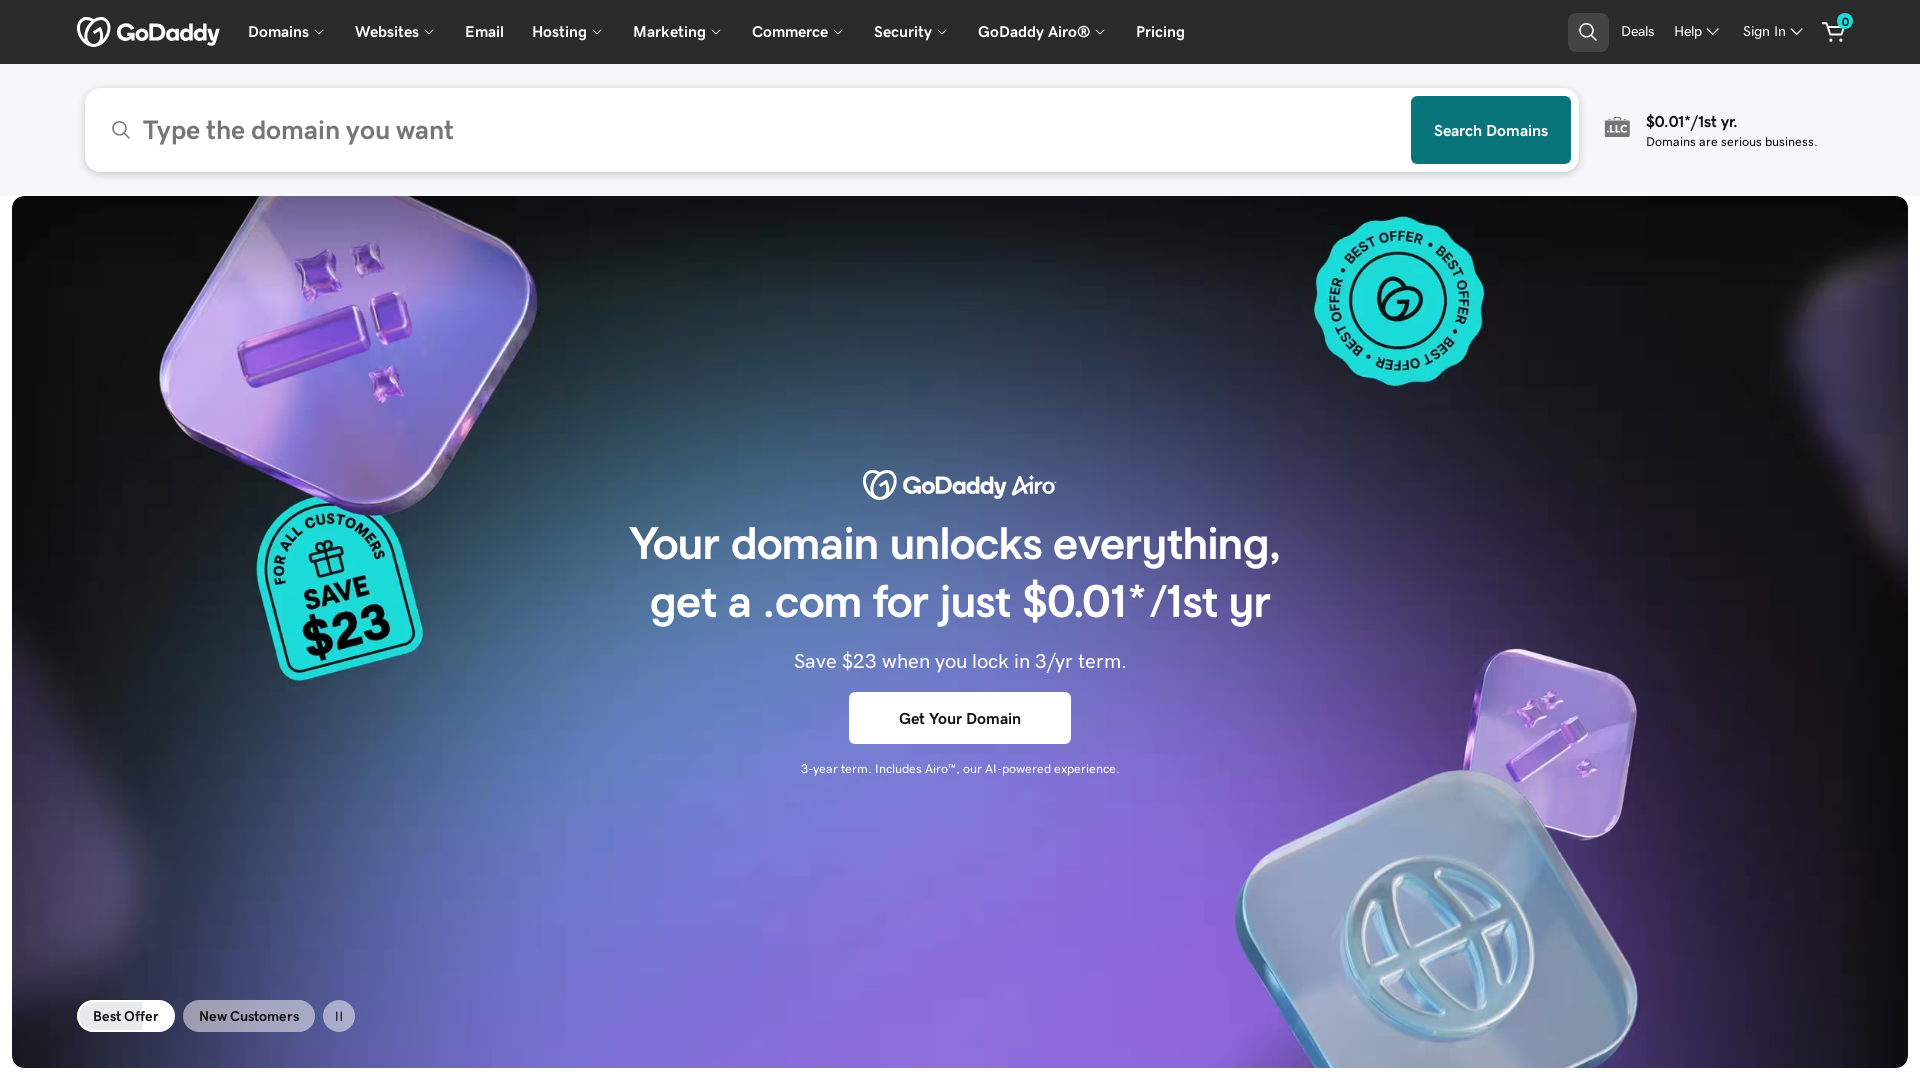